Tests drag and drop functionality by navigating from the landing page to the drag and drop page, then performing a drag and drop action between two columns.

Starting URL: https://the-internet.herokuapp.com/

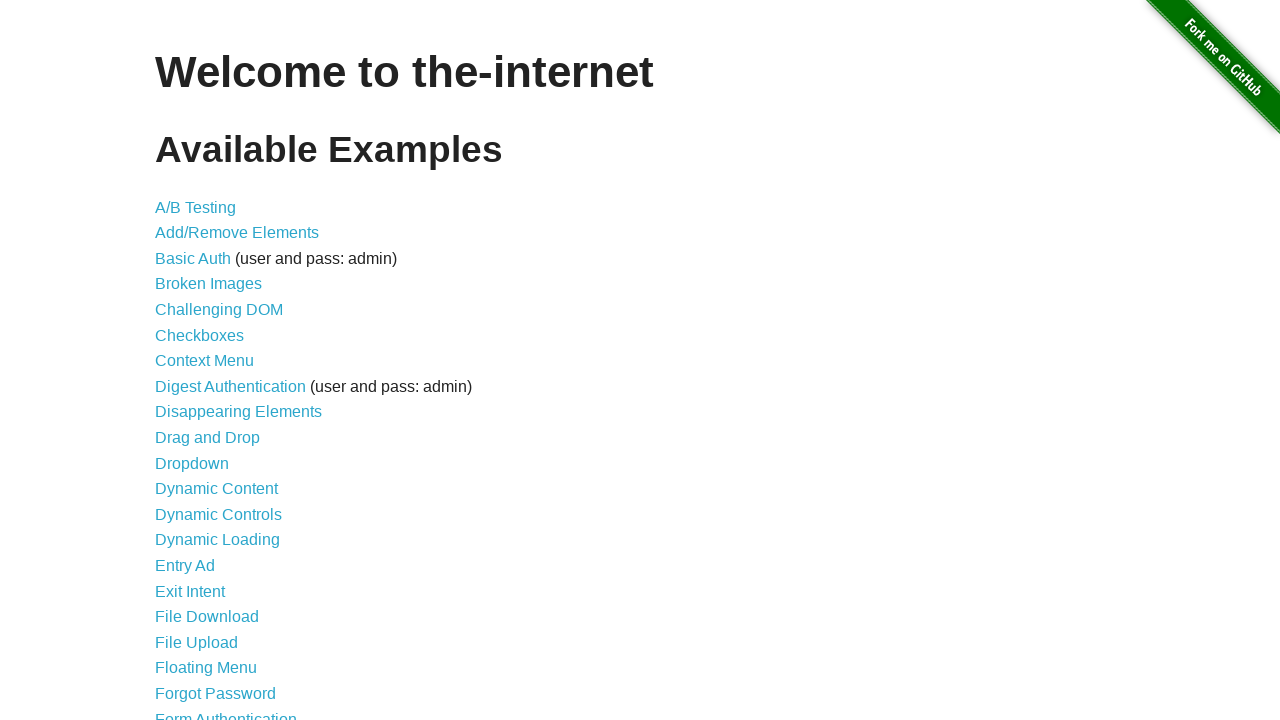

Clicked on Drag and Drop link from landing page at (208, 438) on a:has-text('Drag and Drop')
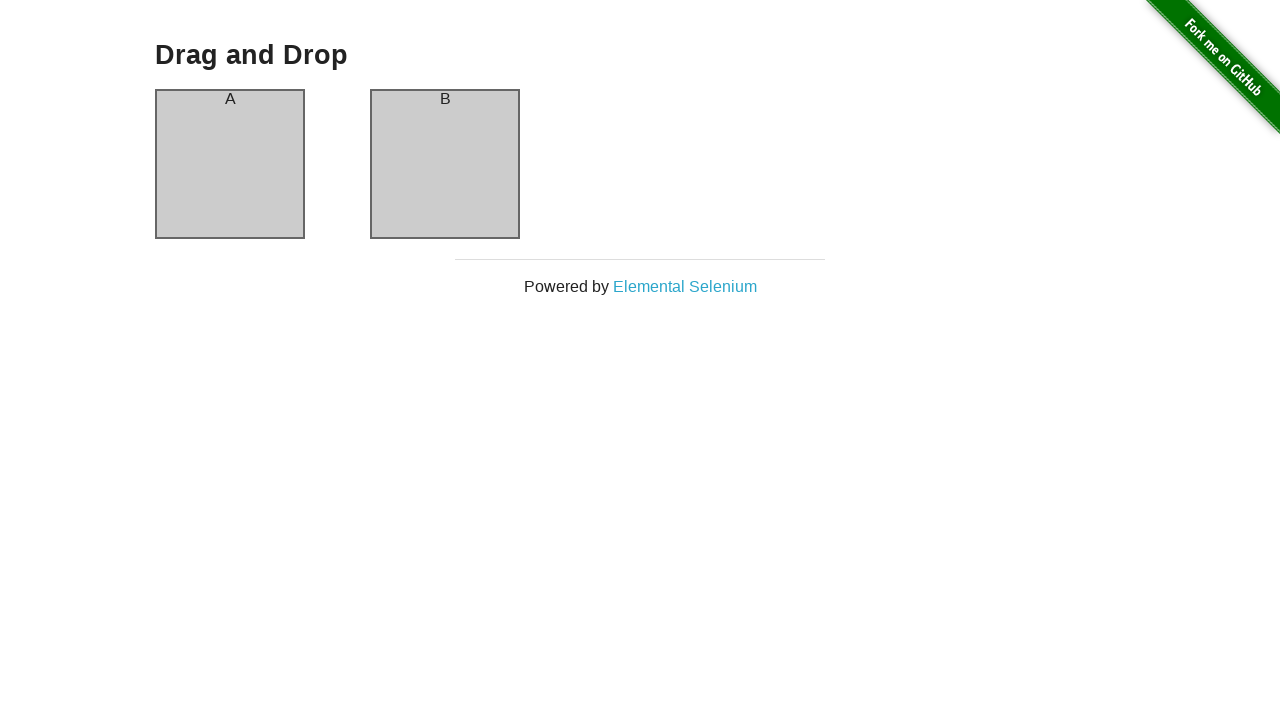

Drag and drop page loaded - Column A element is present
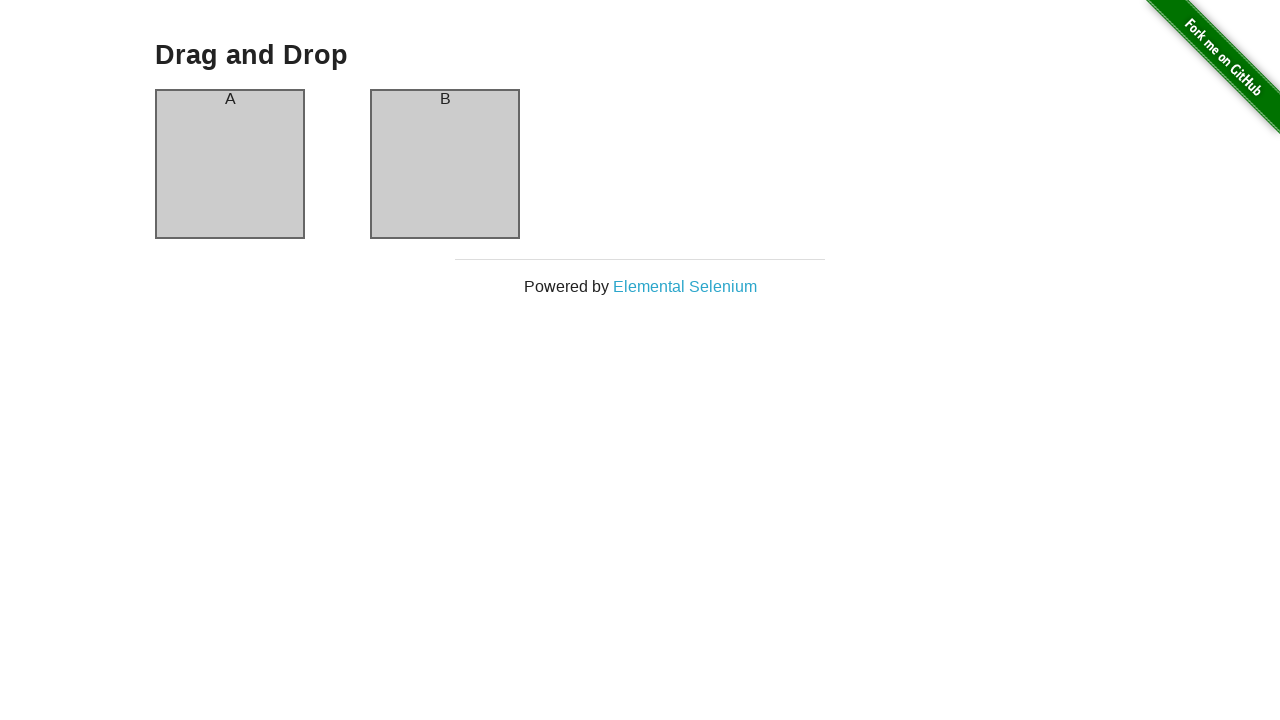

Verified URL contains 'drag_and_drop'
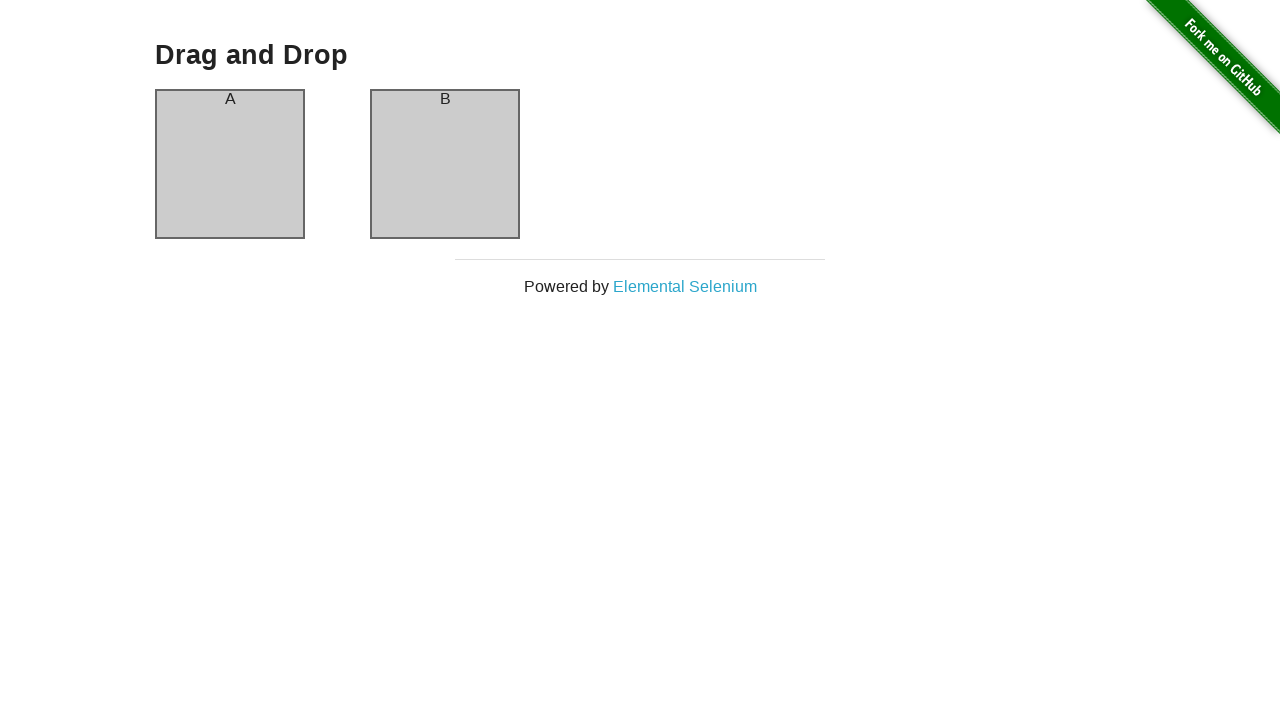

Verified 'Drag and Drop' header is displayed
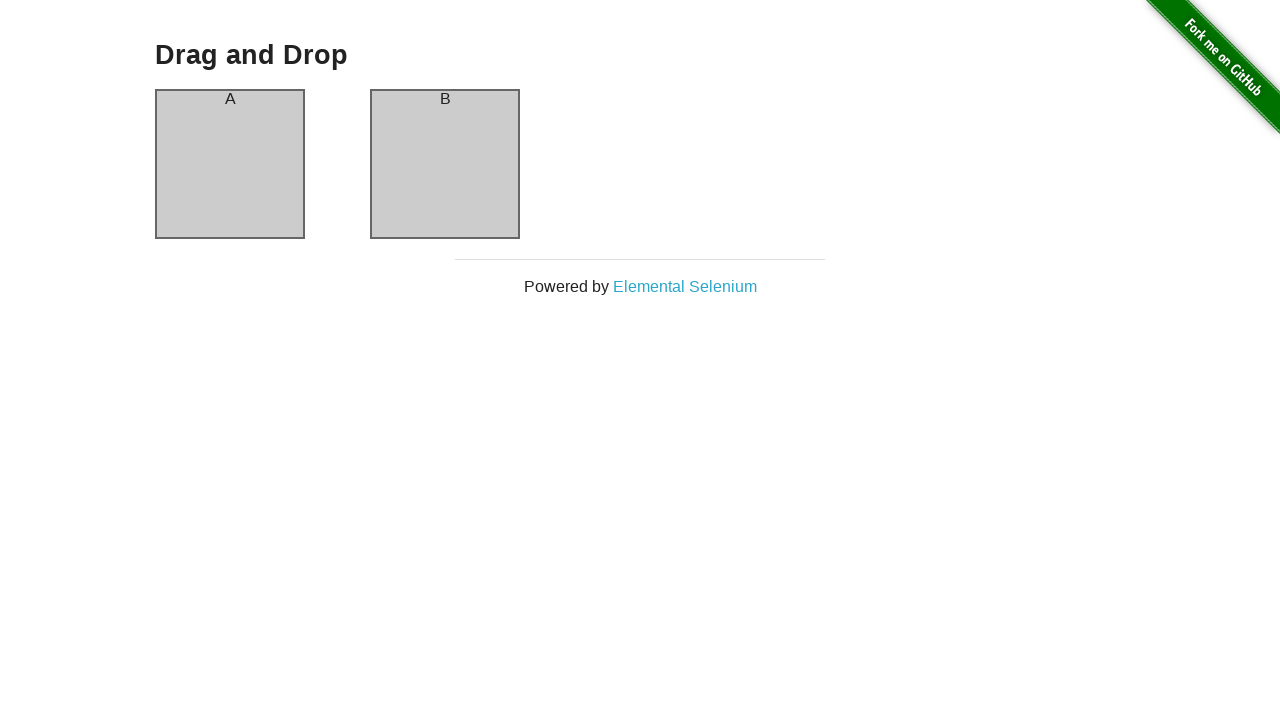

Located Column A element (source)
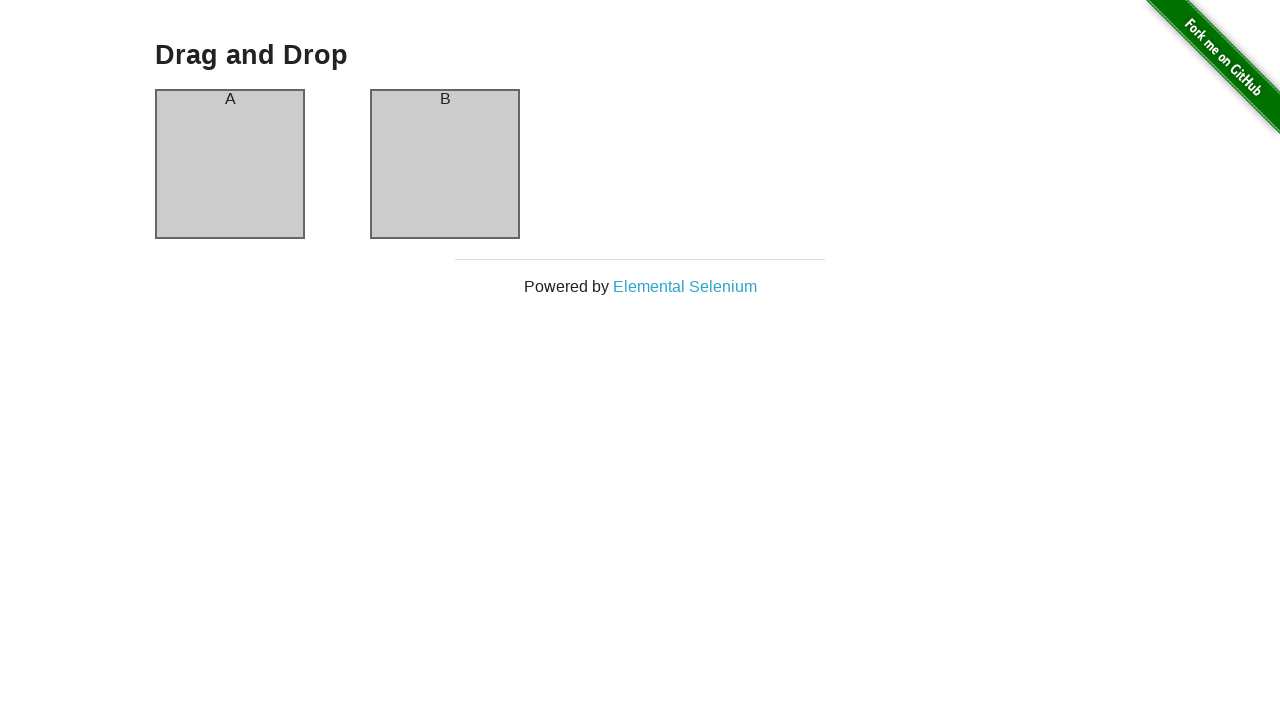

Located Column B element (target)
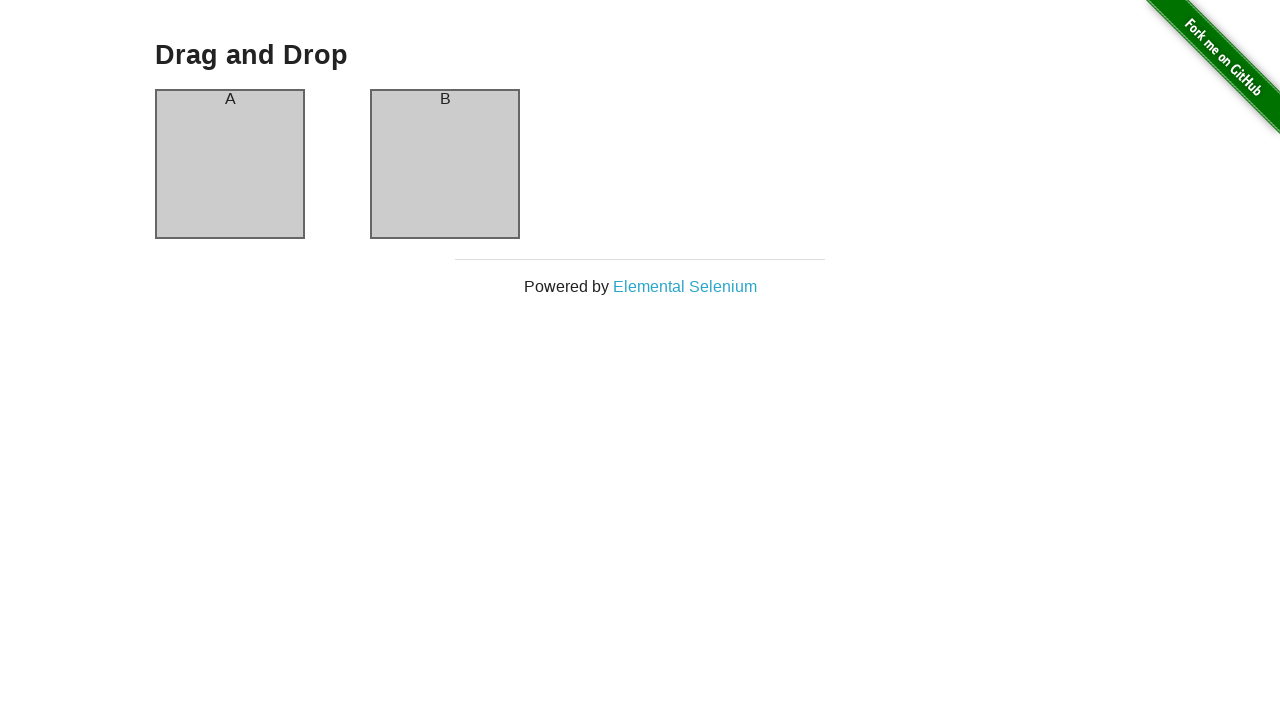

Performed drag and drop action from Column A to Column B at (445, 164)
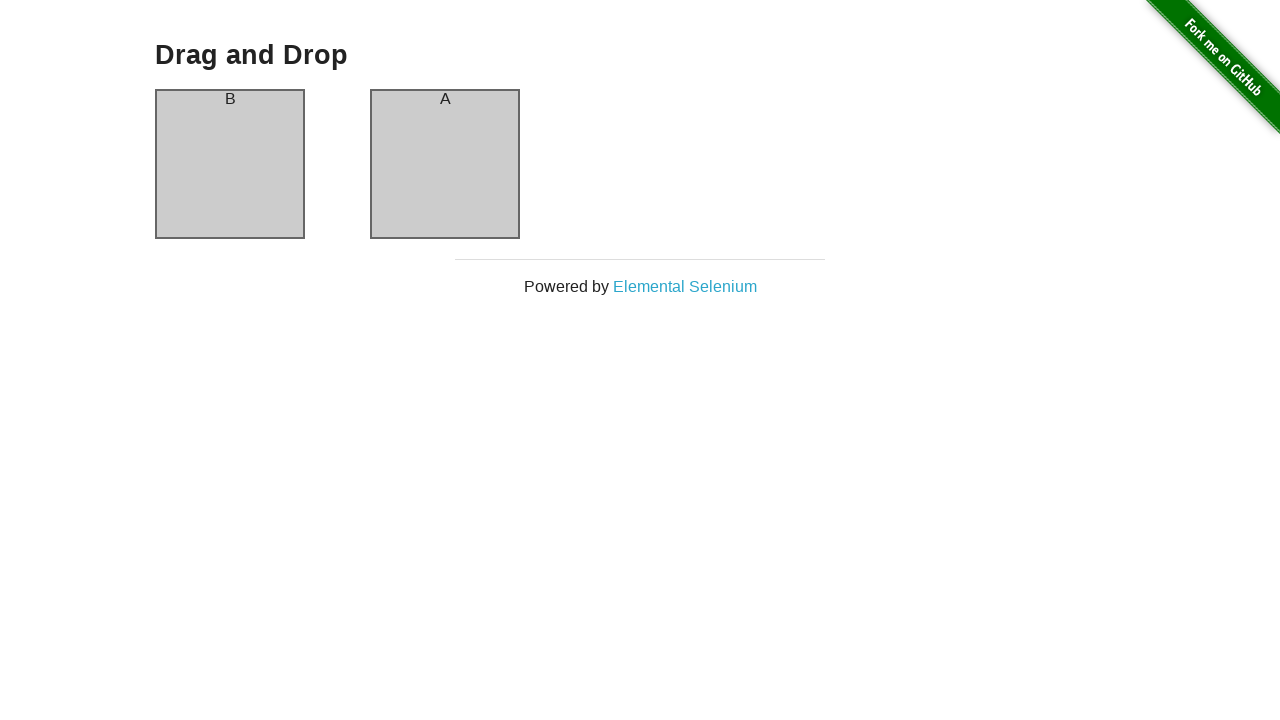

Navigated back to landing page
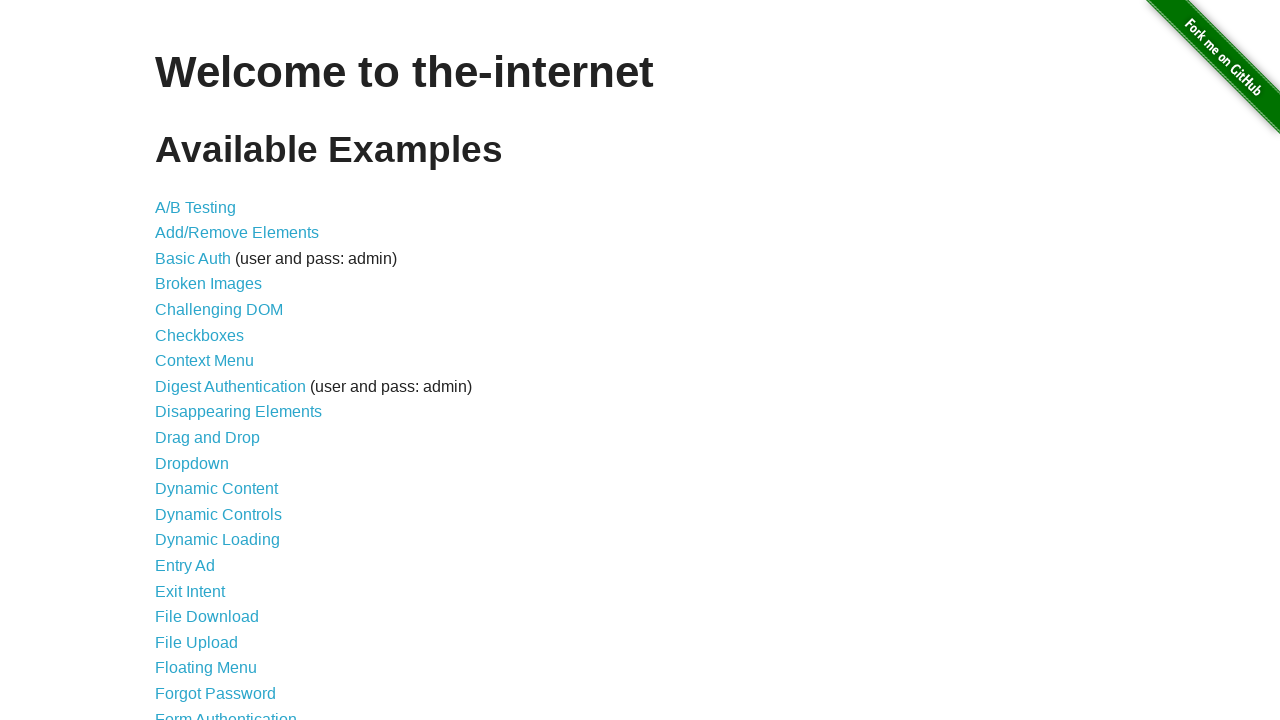

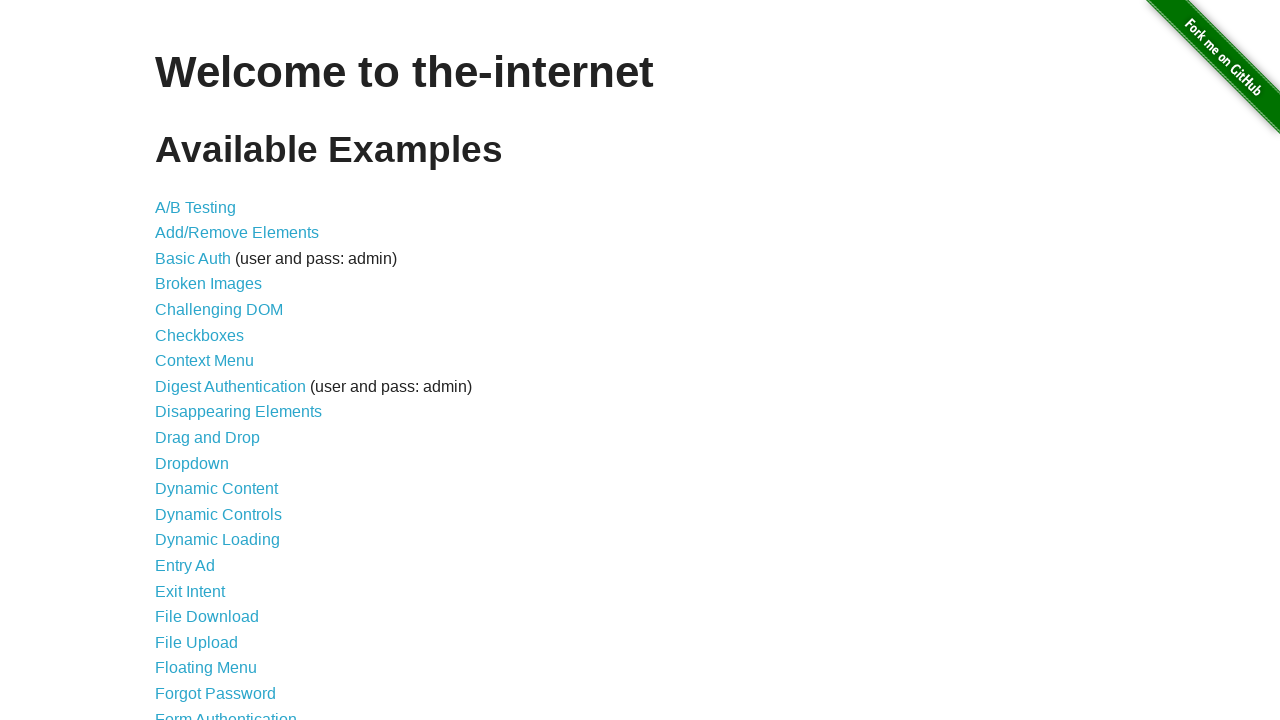